Tests that form elements (email input, education textarea, and age radio button) are displayed and can be interacted with by filling text and clicking

Starting URL: https://automationfc.github.io/basic-form/index.html

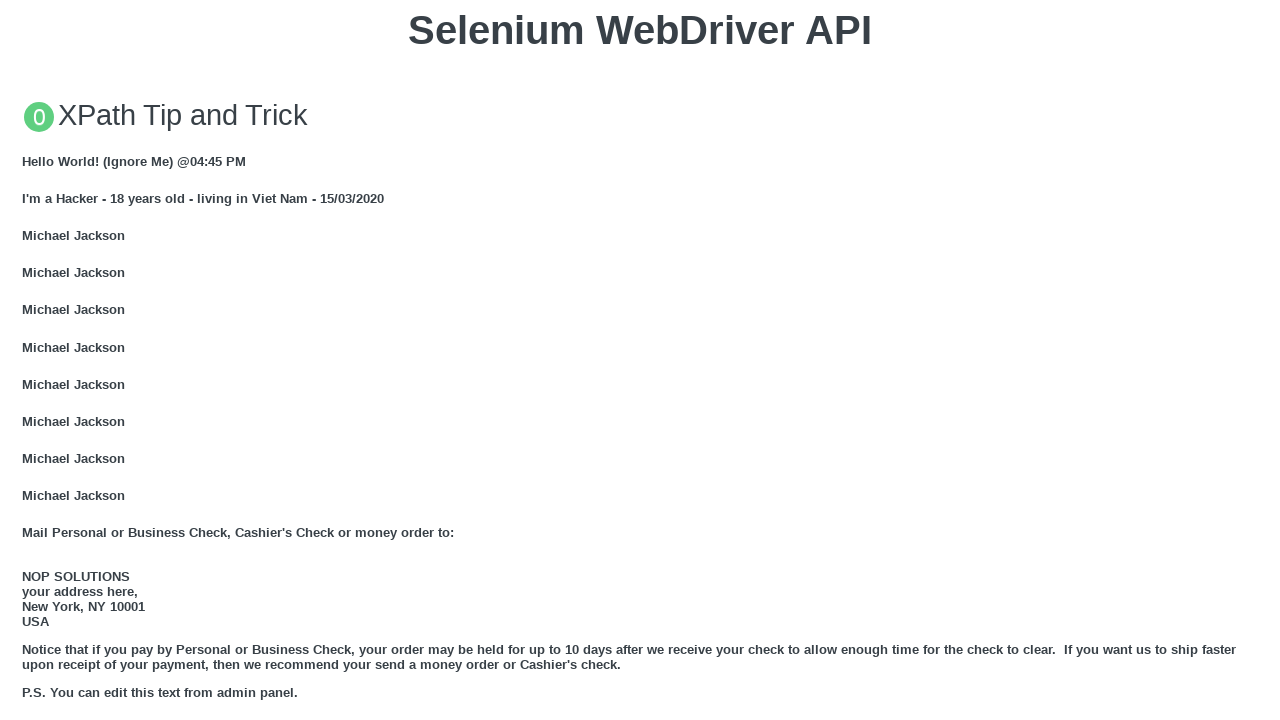

Filled email input field with 'Automation Testing' on input#mail
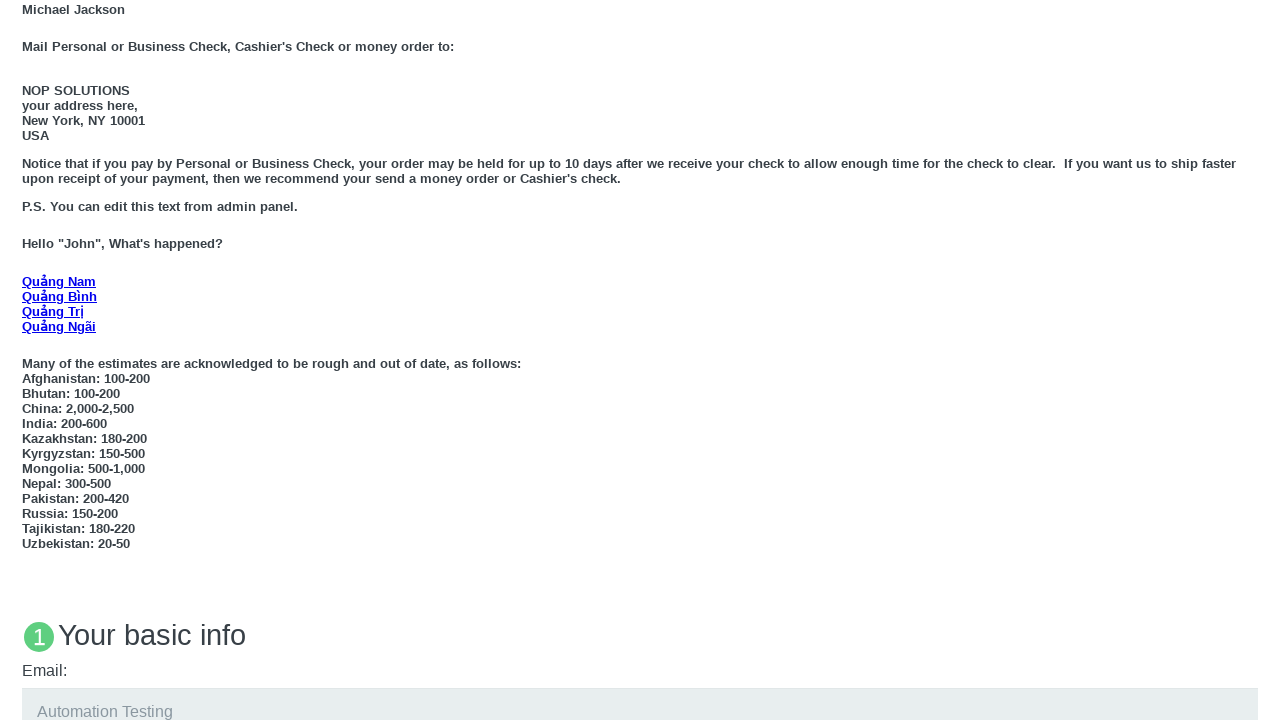

Email input field is visible
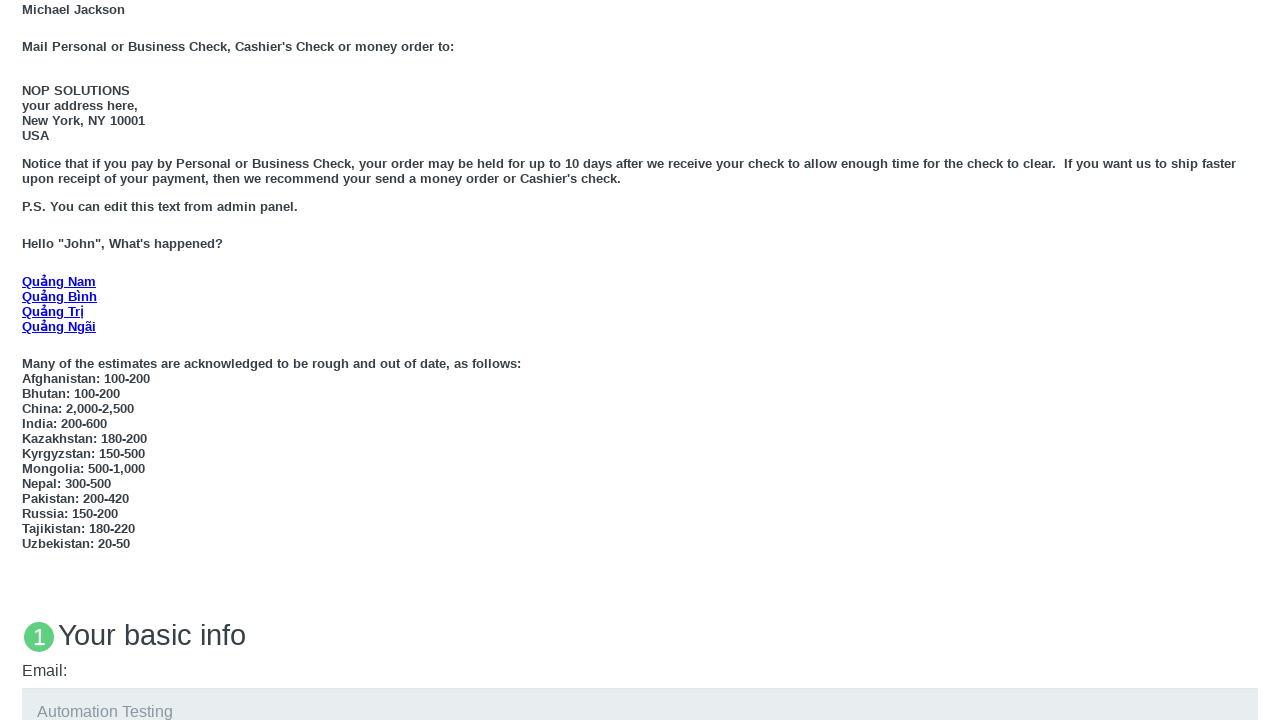

Filled education textarea with 'Automation Testing' on textarea#edu
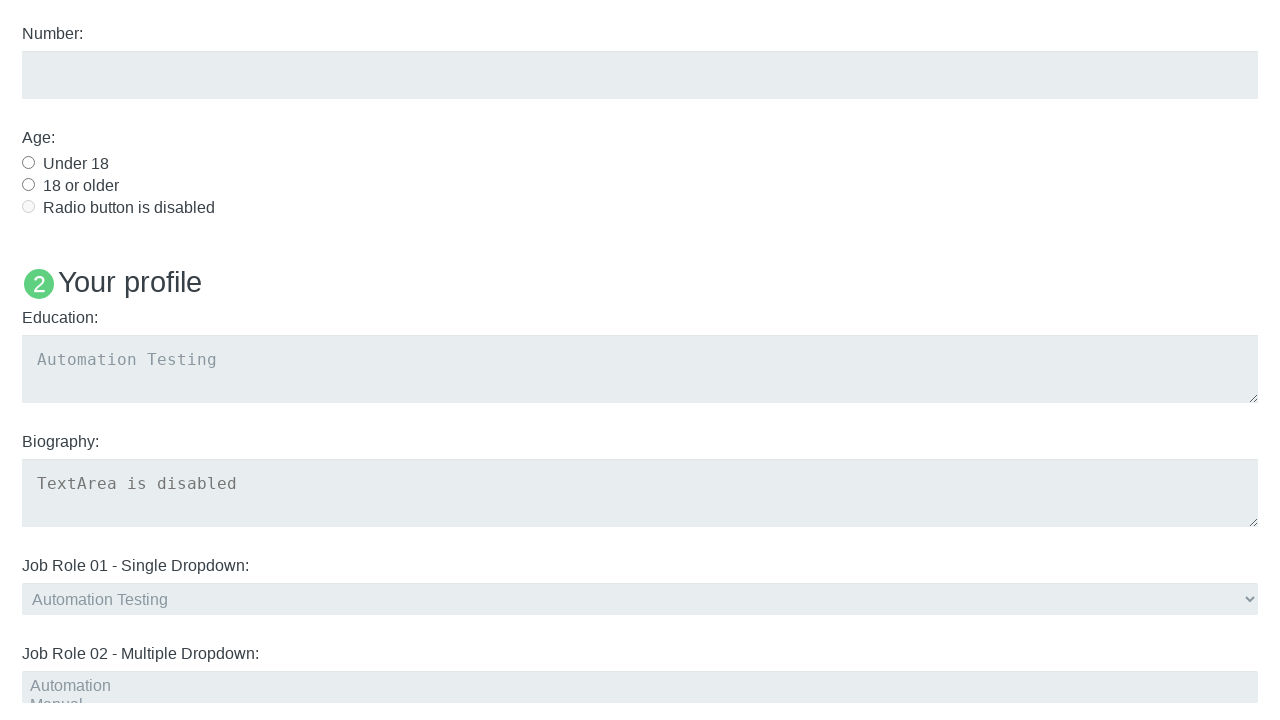

Education textarea field is visible
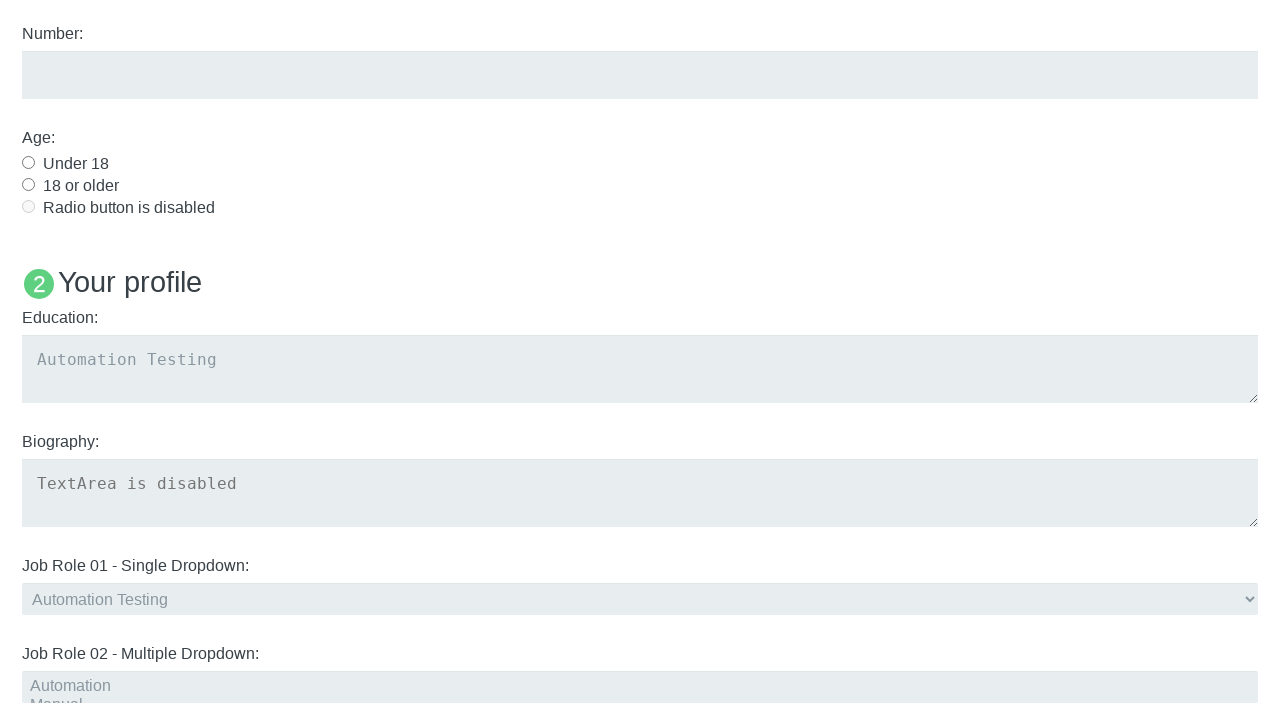

Clicked the 'Under 18' radio button at (28, 162) on input#under_18
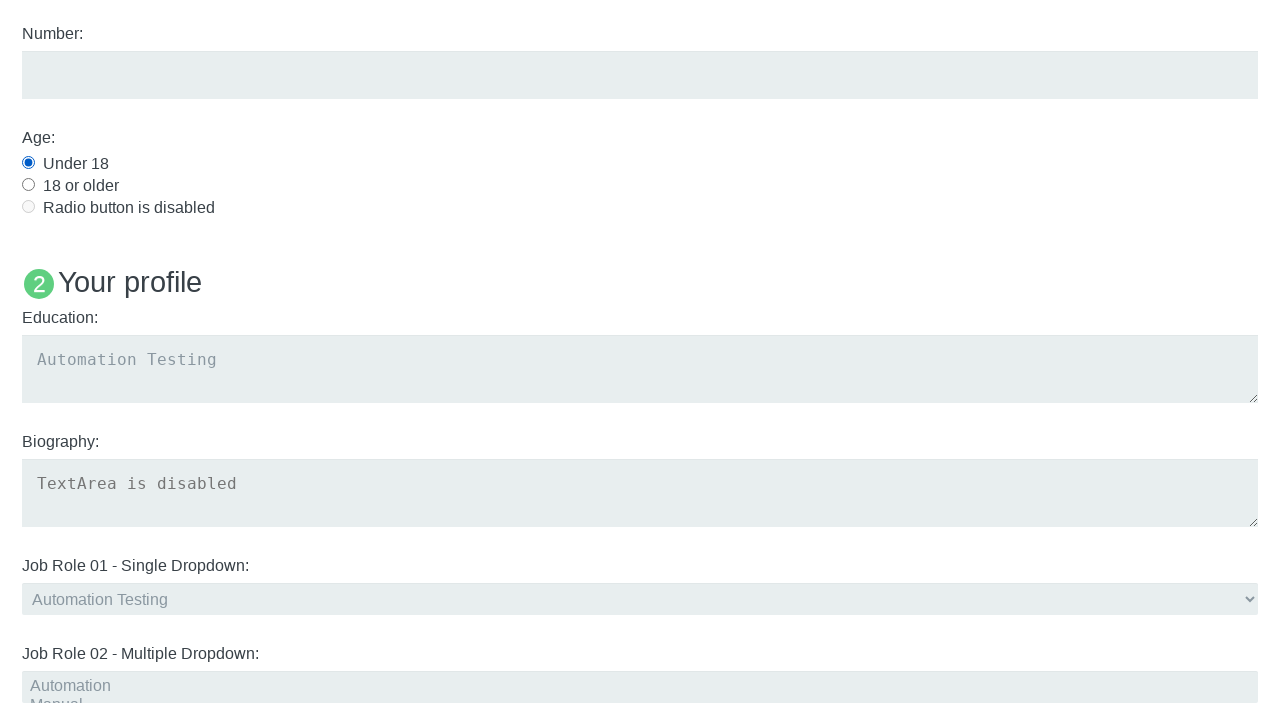

'Under 18' radio button is visible
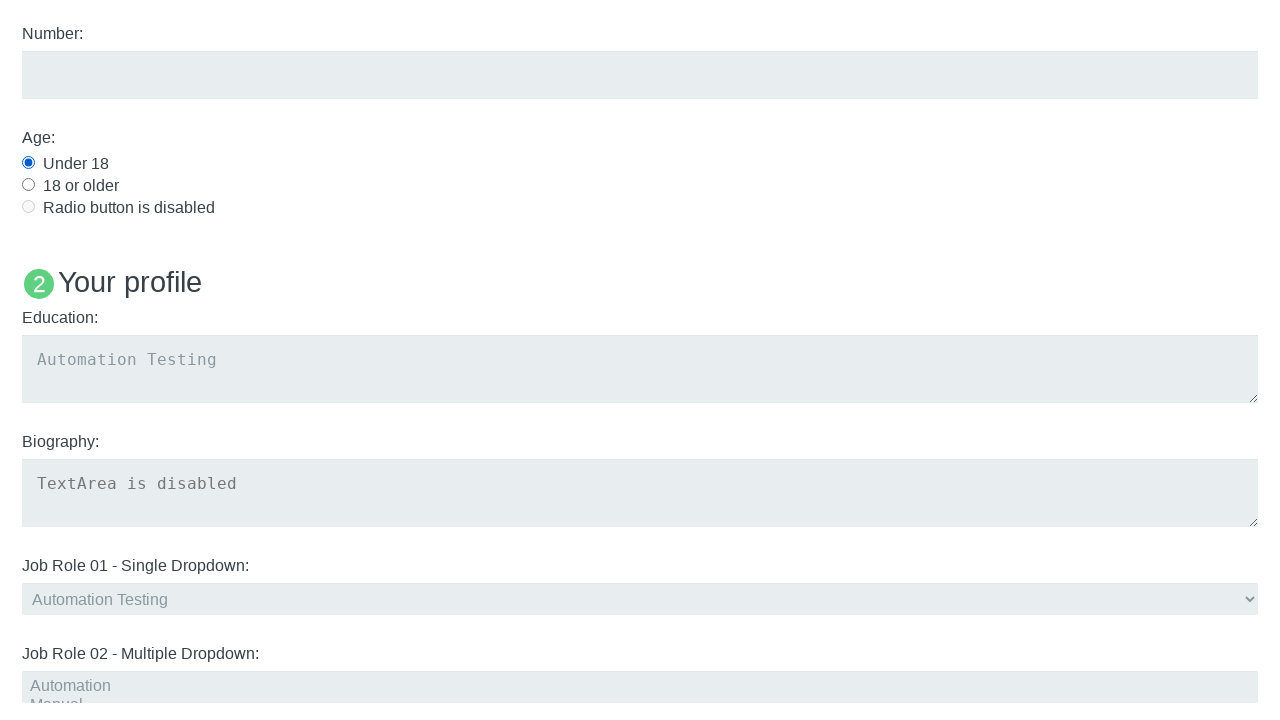

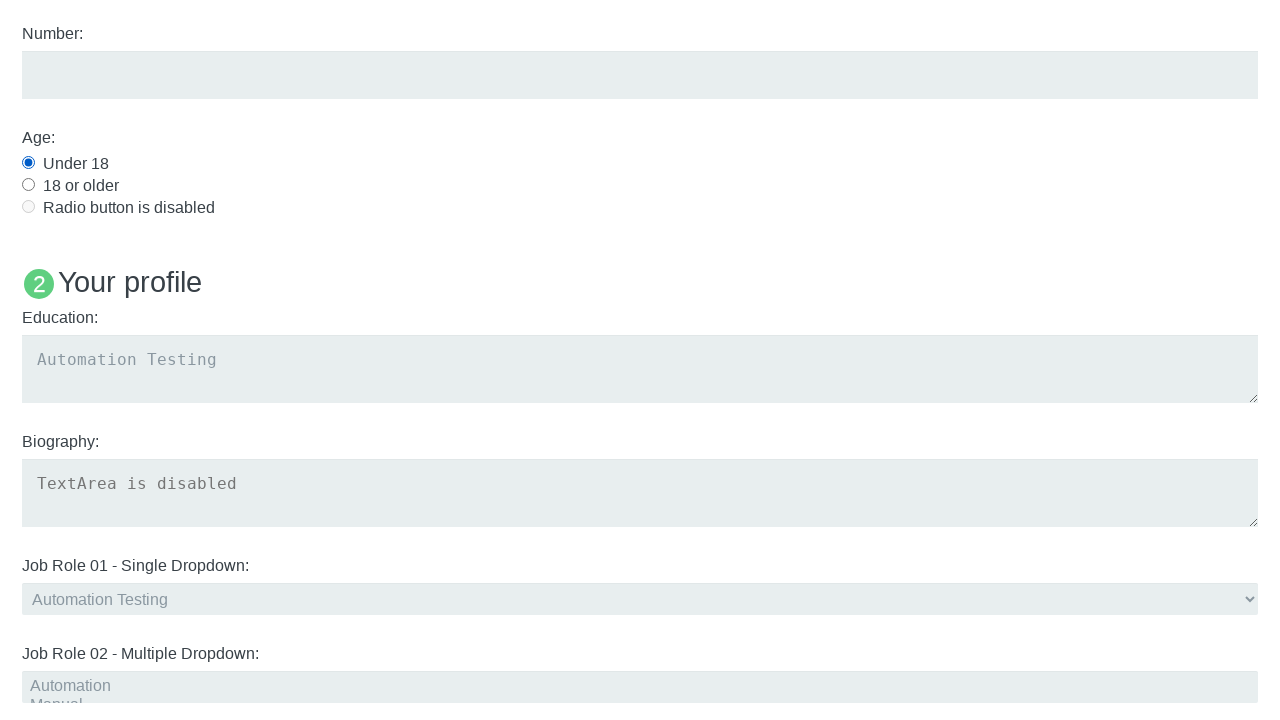